Tests window scrolling and component-level scrolling on a practice page. Scrolls the browser window down, then scrolls within a fixed-header table component to reveal all table rows.

Starting URL: https://rahulshettyacademy.com/AutomationPractice/

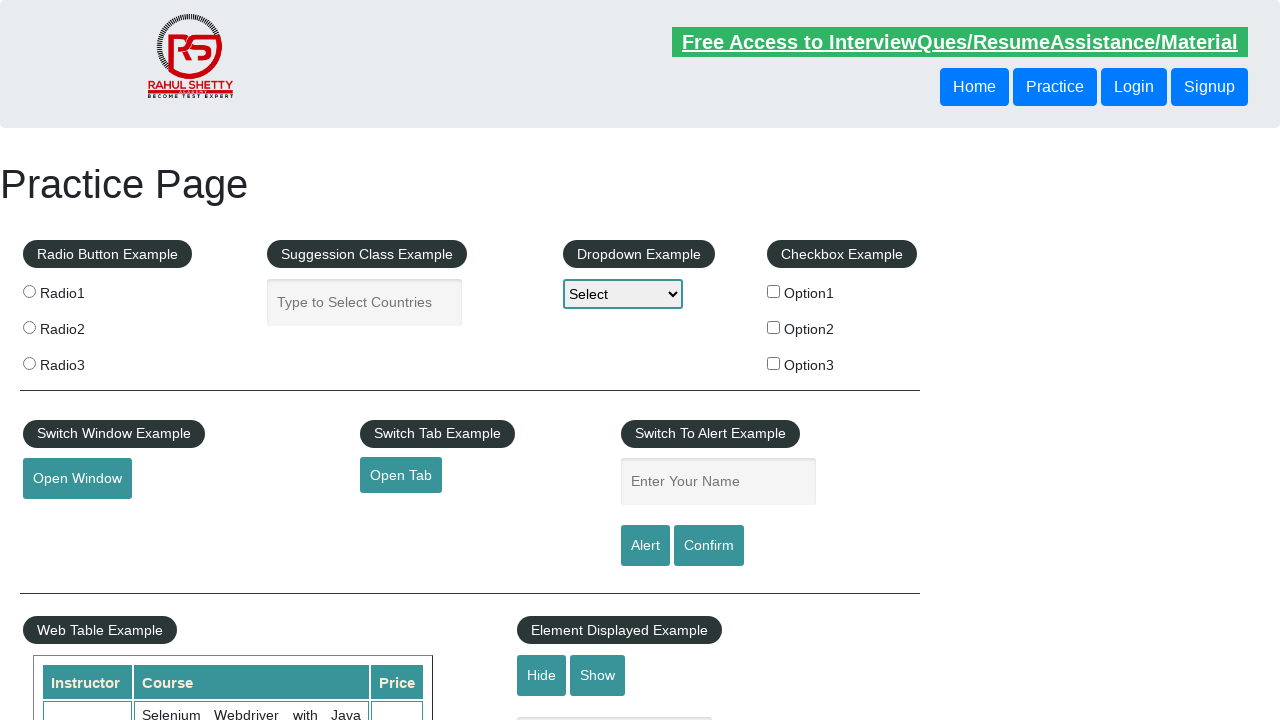

Scrolled browser window down by 800 pixels
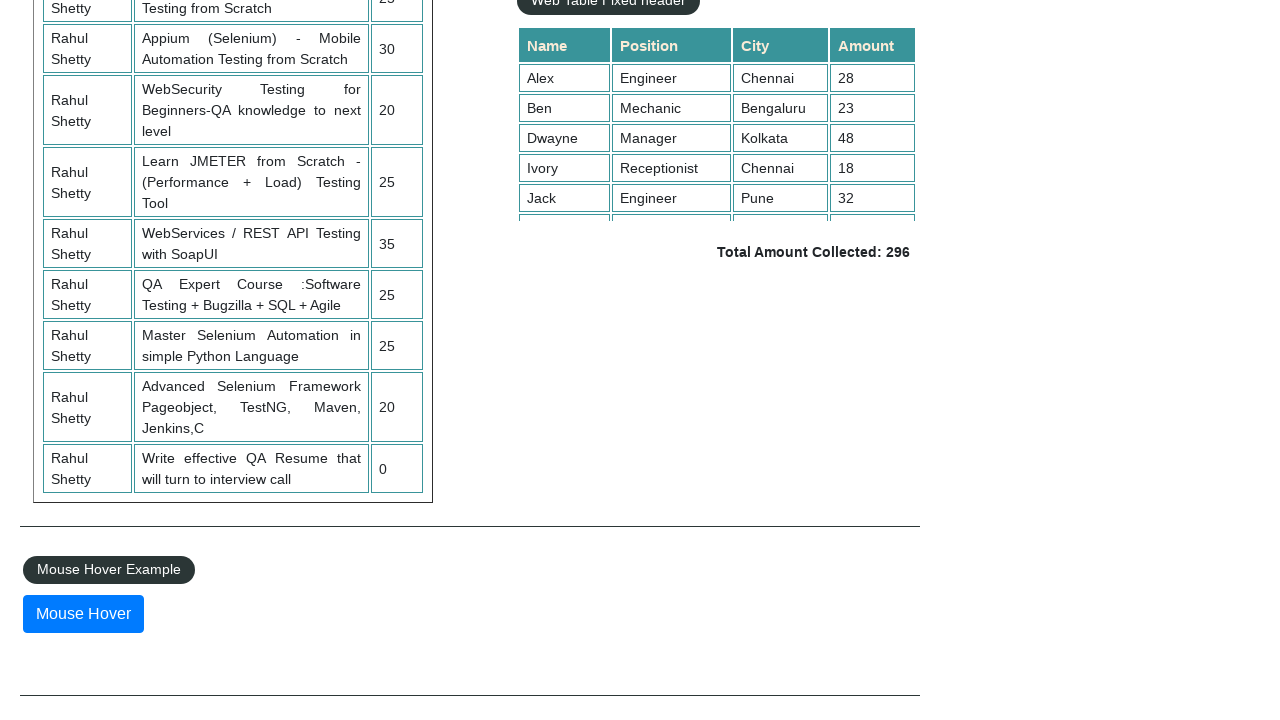

Waited 1000ms for window scroll to complete
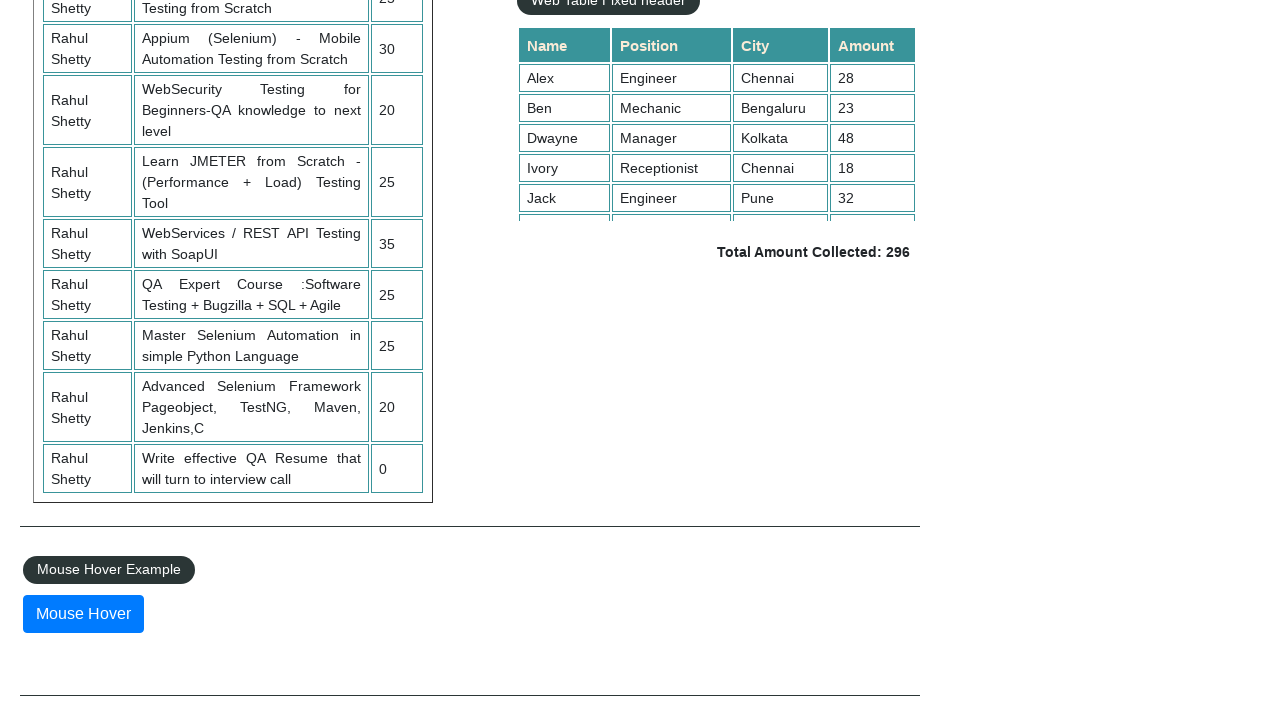

Scrolled table component with fixed header to reveal all rows
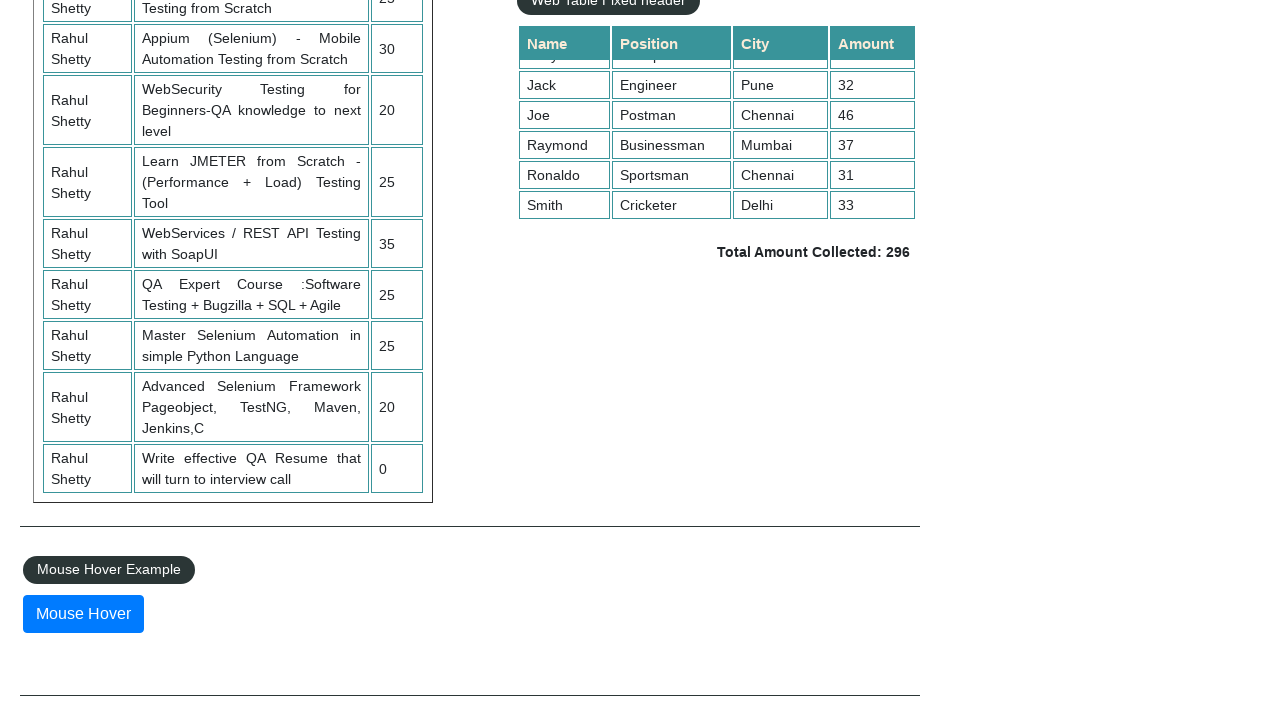

Waited 1000ms for table component scroll to complete
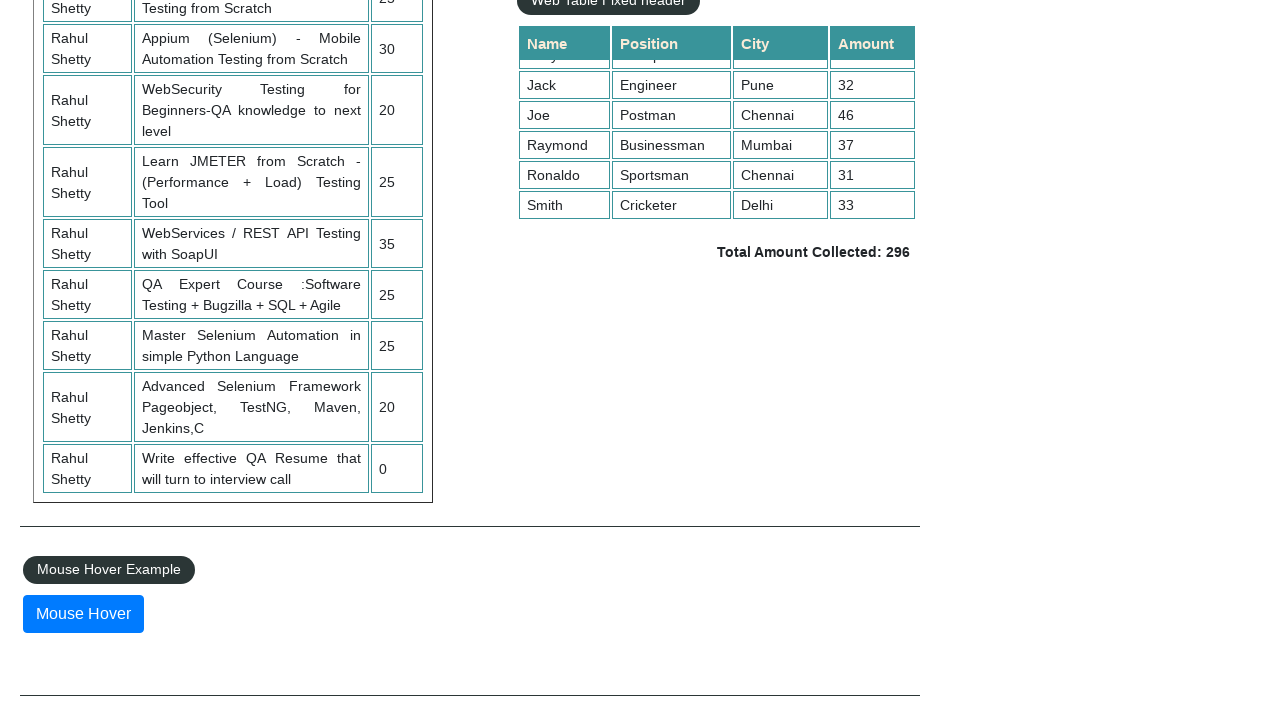

Verified table data is visible by confirming table cells loaded
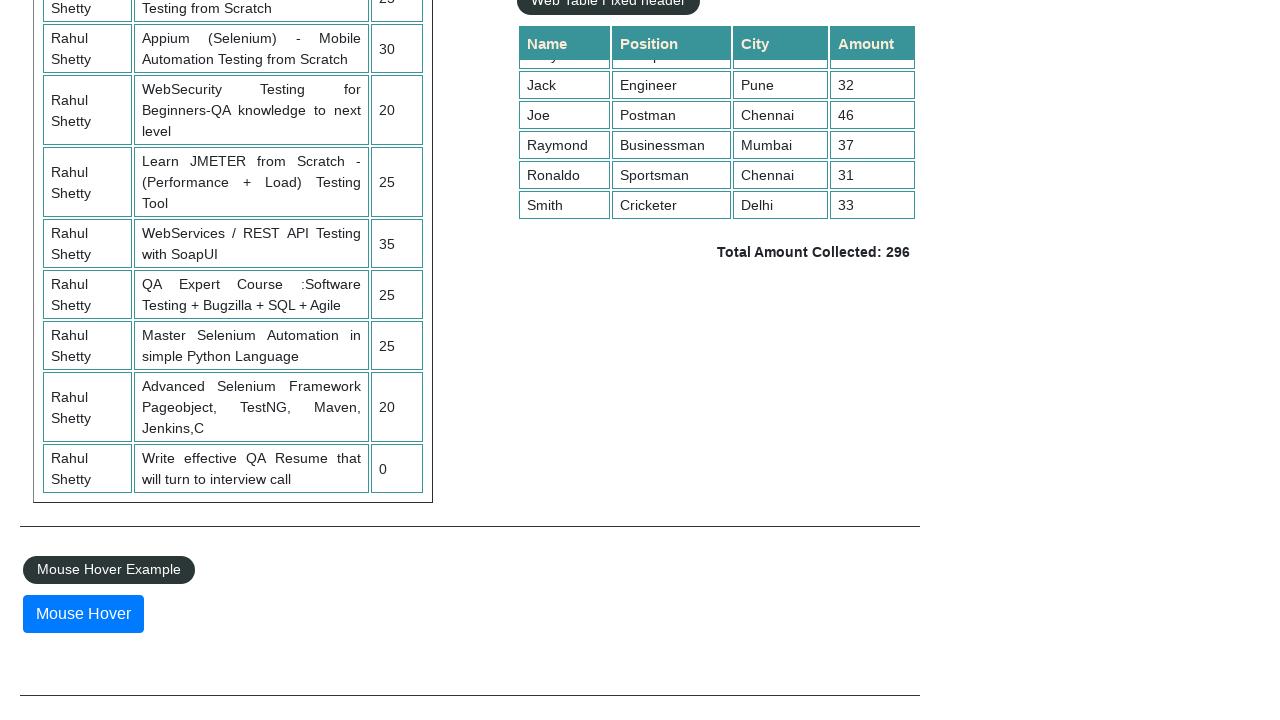

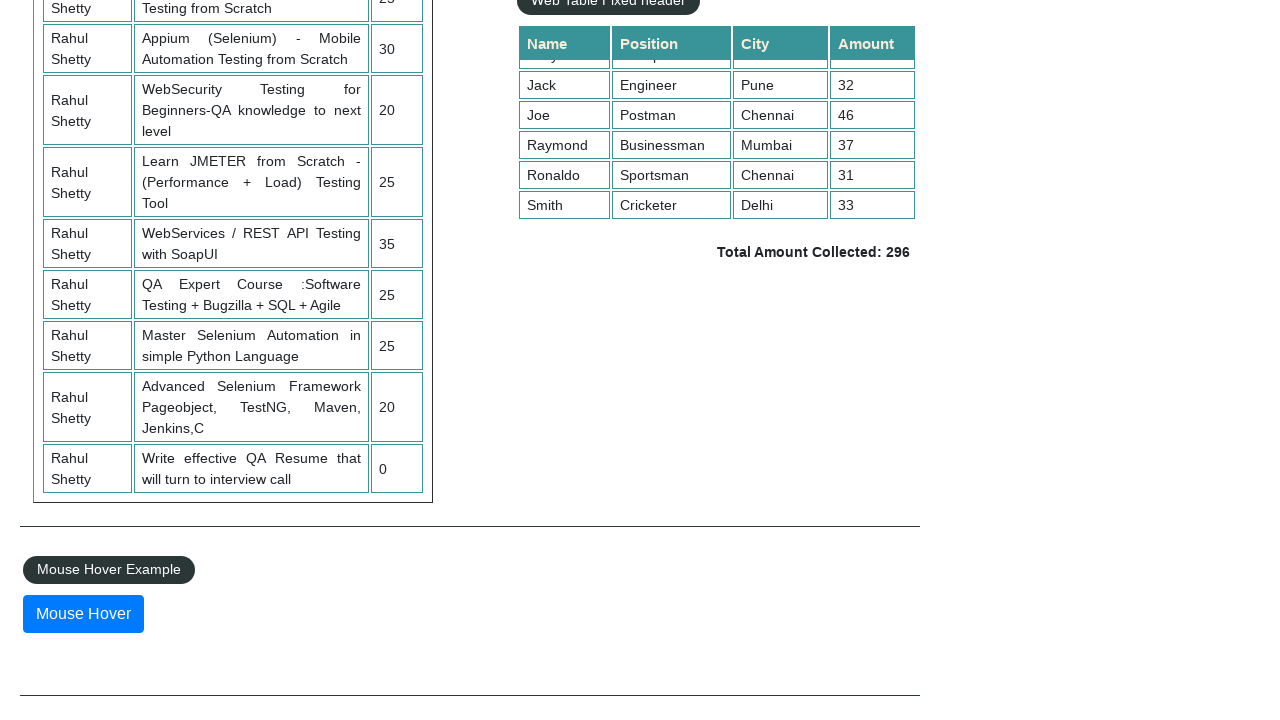